Tests navigation using link text selector to click on Typos link

Starting URL: https://the-internet.herokuapp.com/

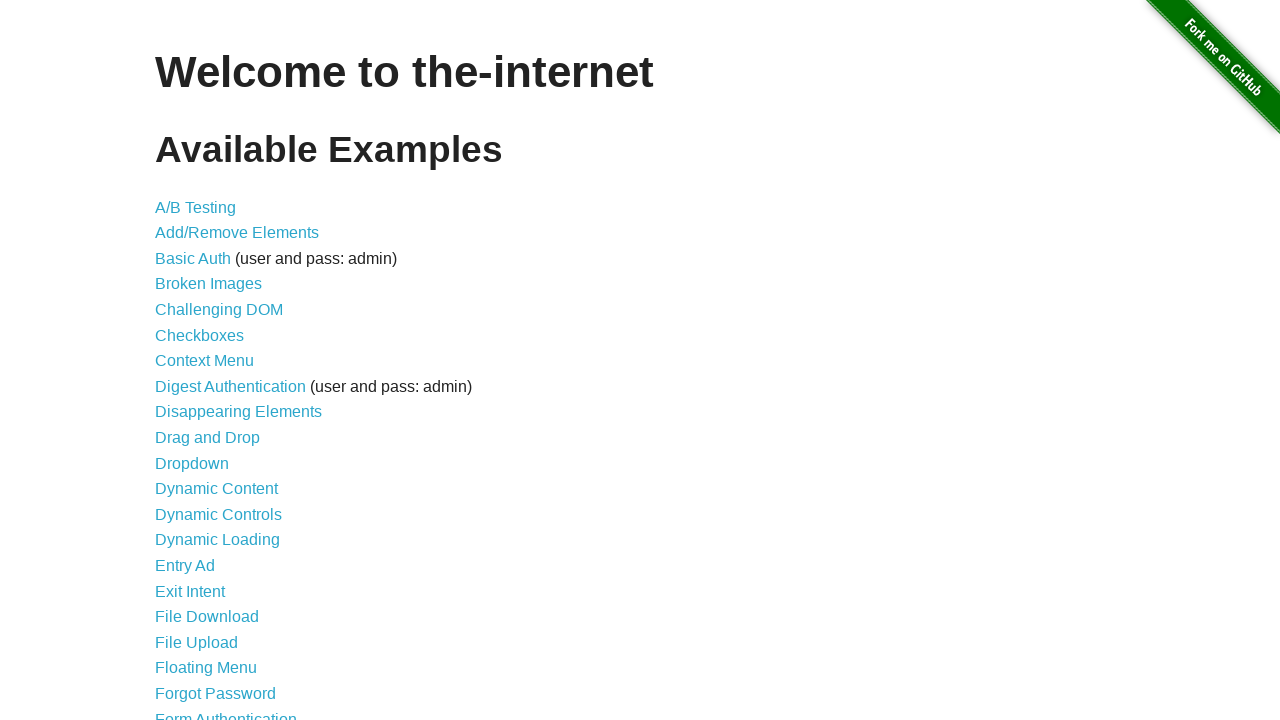

Clicked on Typos link using link text selector at (176, 625) on text=Typos
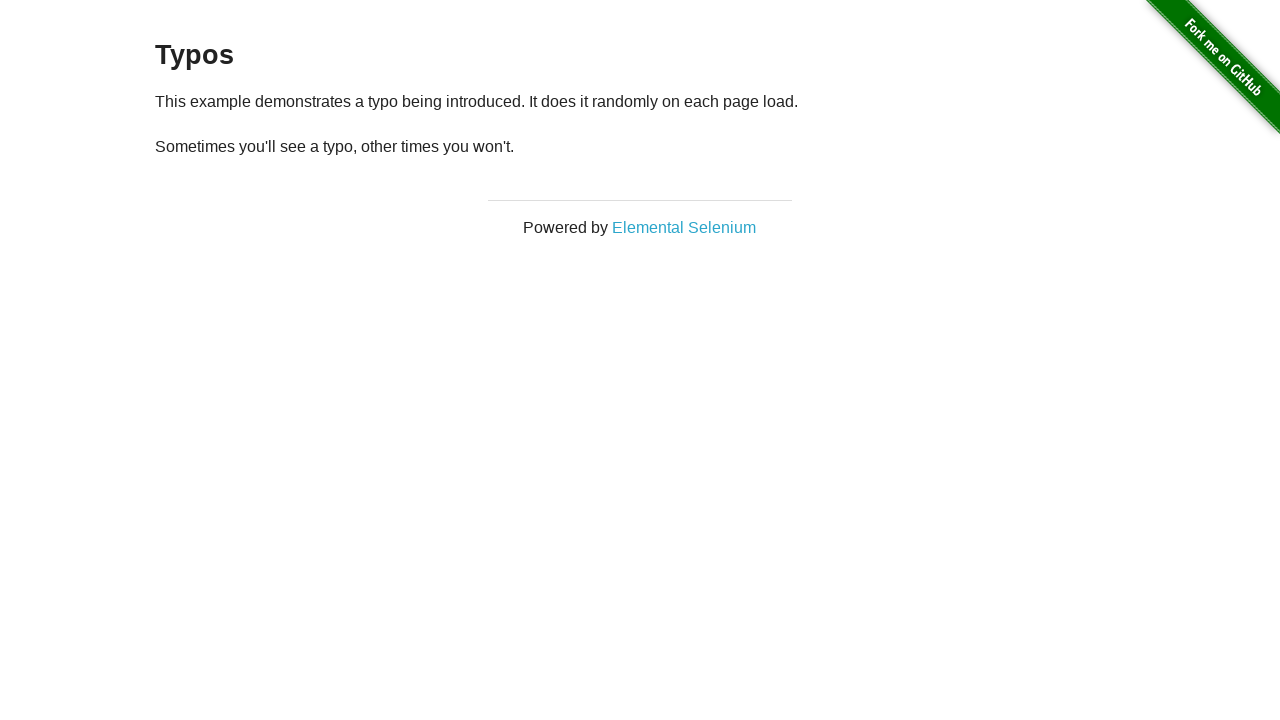

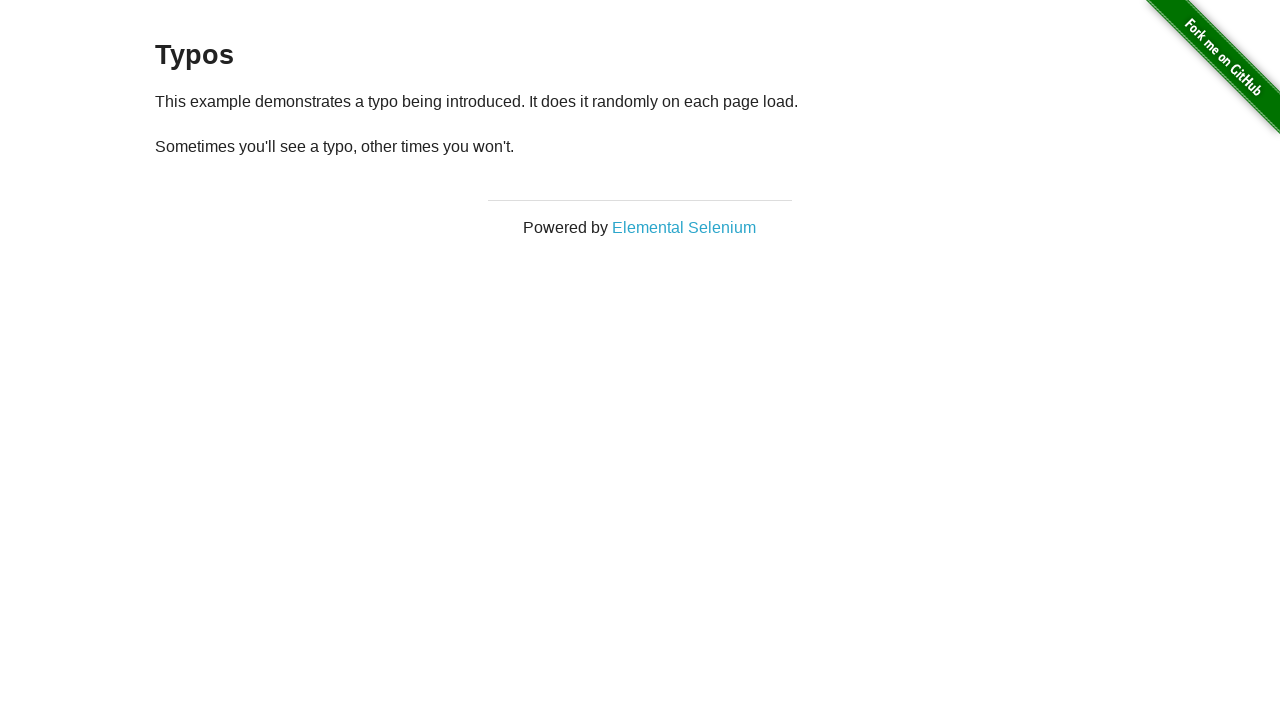